Tests alert demo form by filling in user details (first name, last name, company) and verifying the alert message

Starting URL: http://automationbykrishna.com

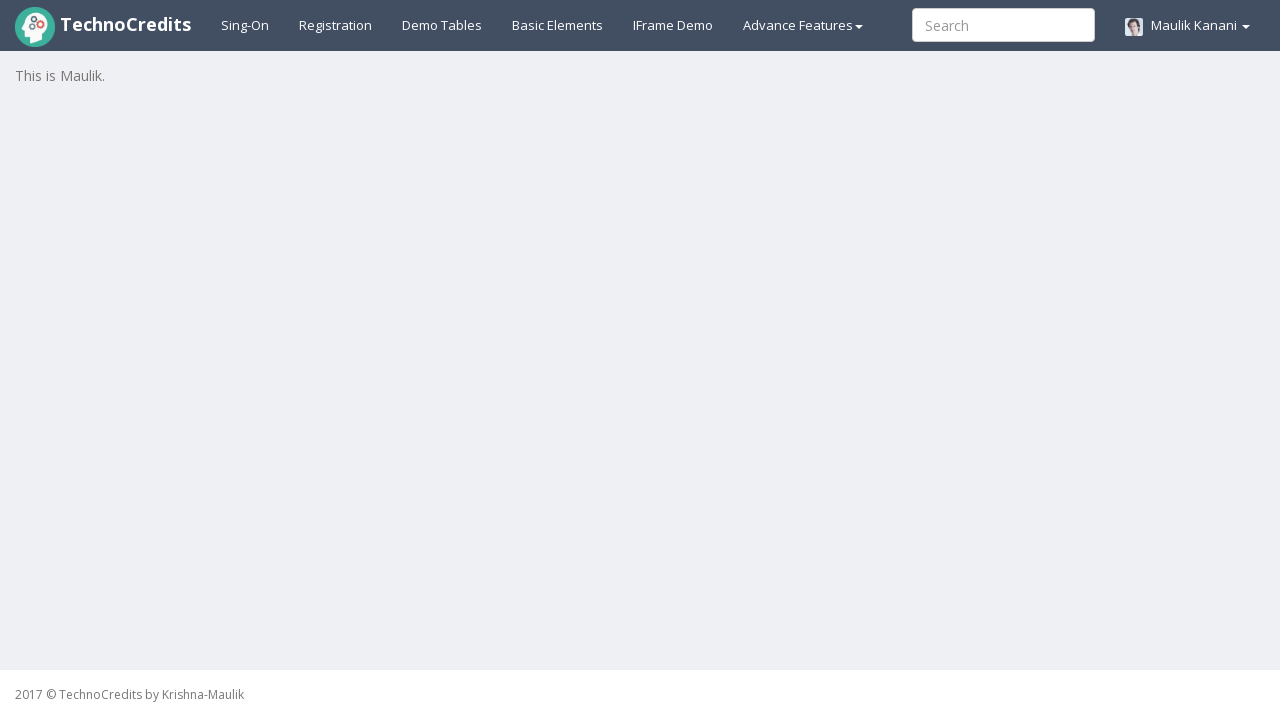

Clicked on Basic Elements Tab at (558, 25) on #basicelements
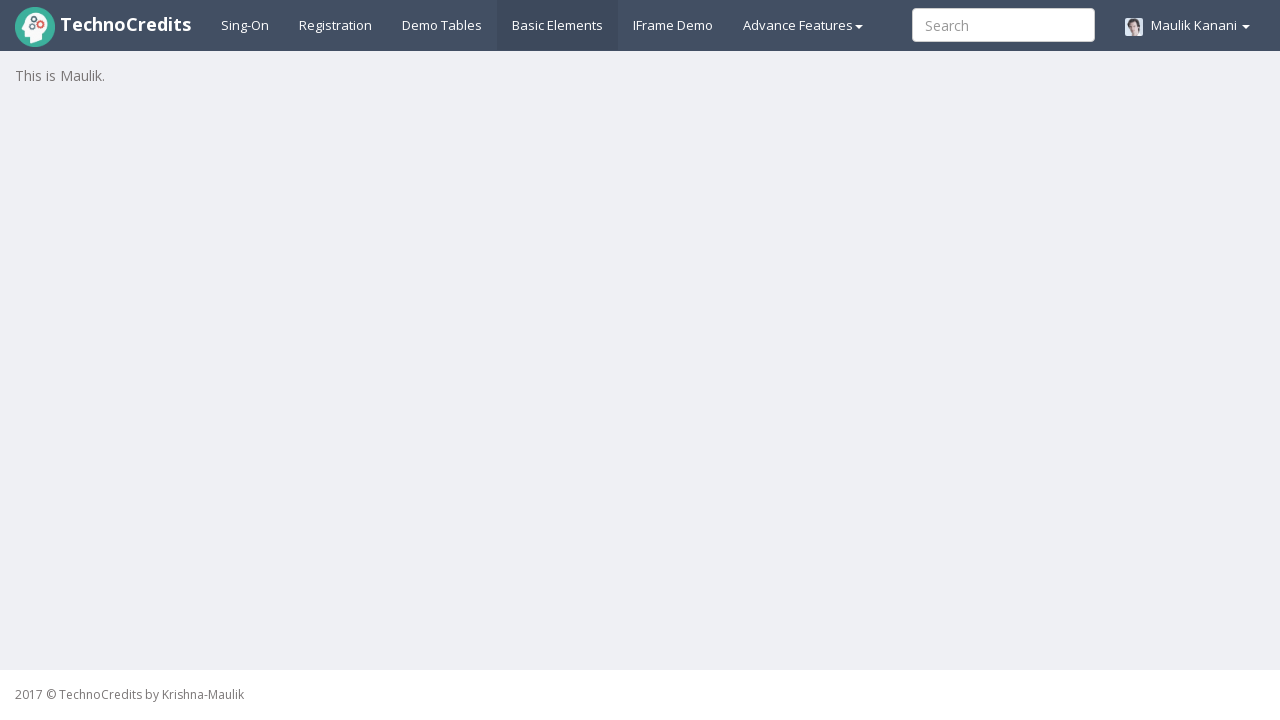

Waited 2000ms for page to load
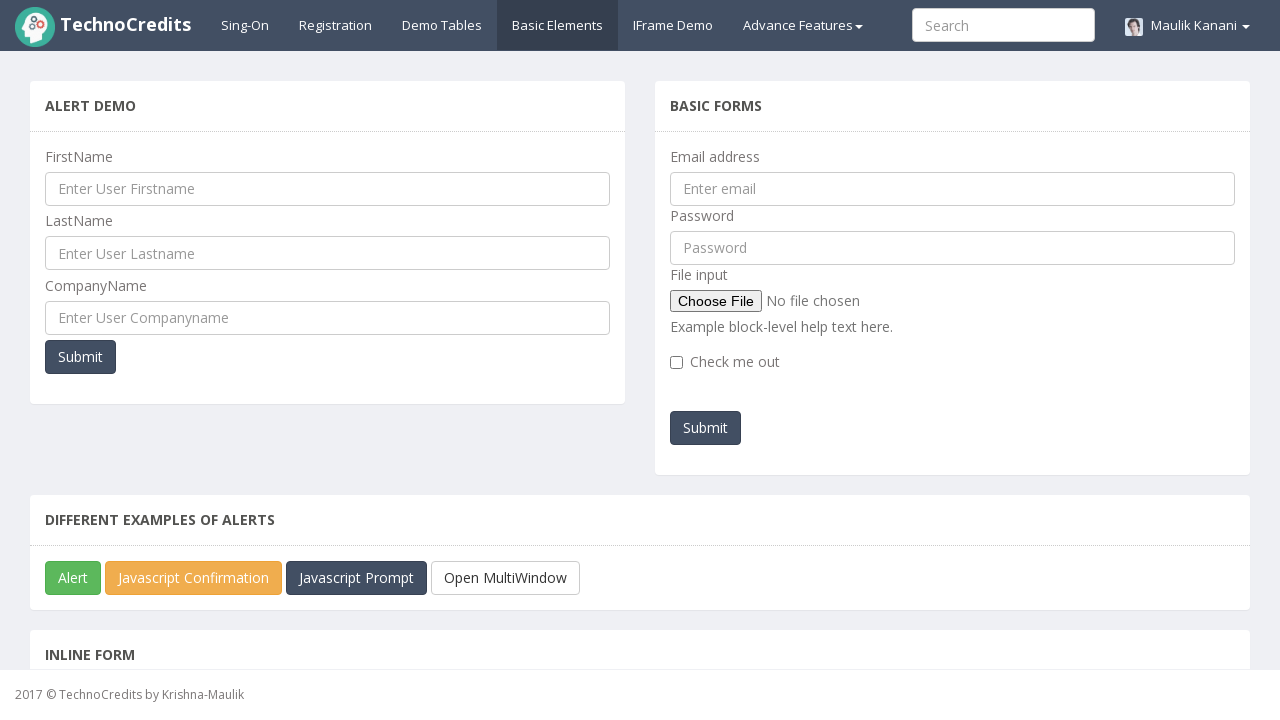

Filled first name field with 'Rupali' on //input[@id='UserFirstName']
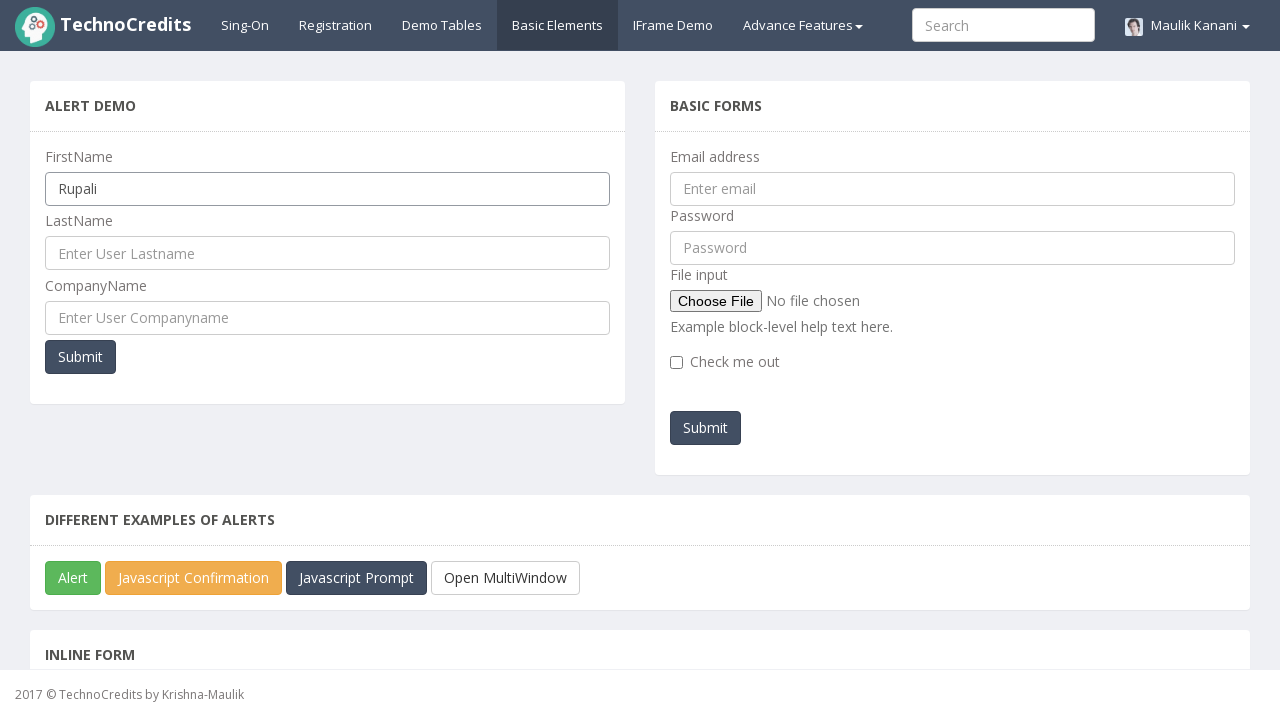

Filled last name field with 'Umagol' on //input[@id='UserLastName']
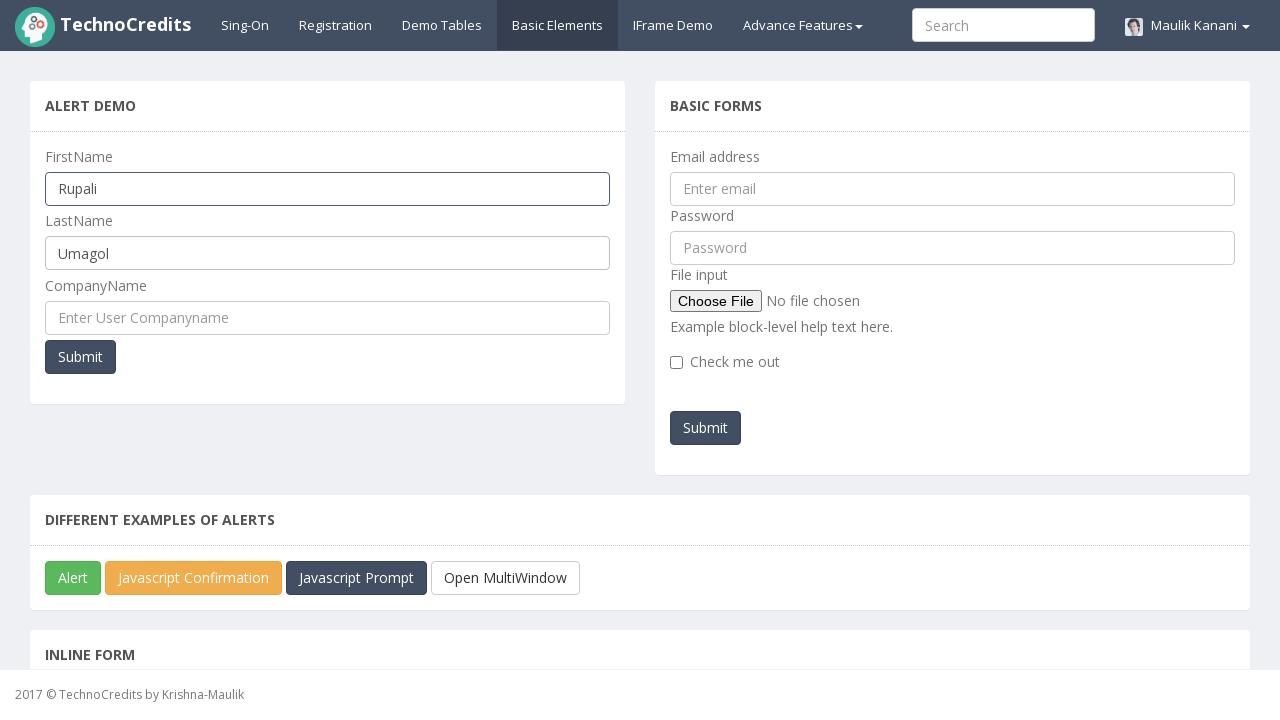

Filled company name field with 'Techno' on //input[@id='UserCompanyName']
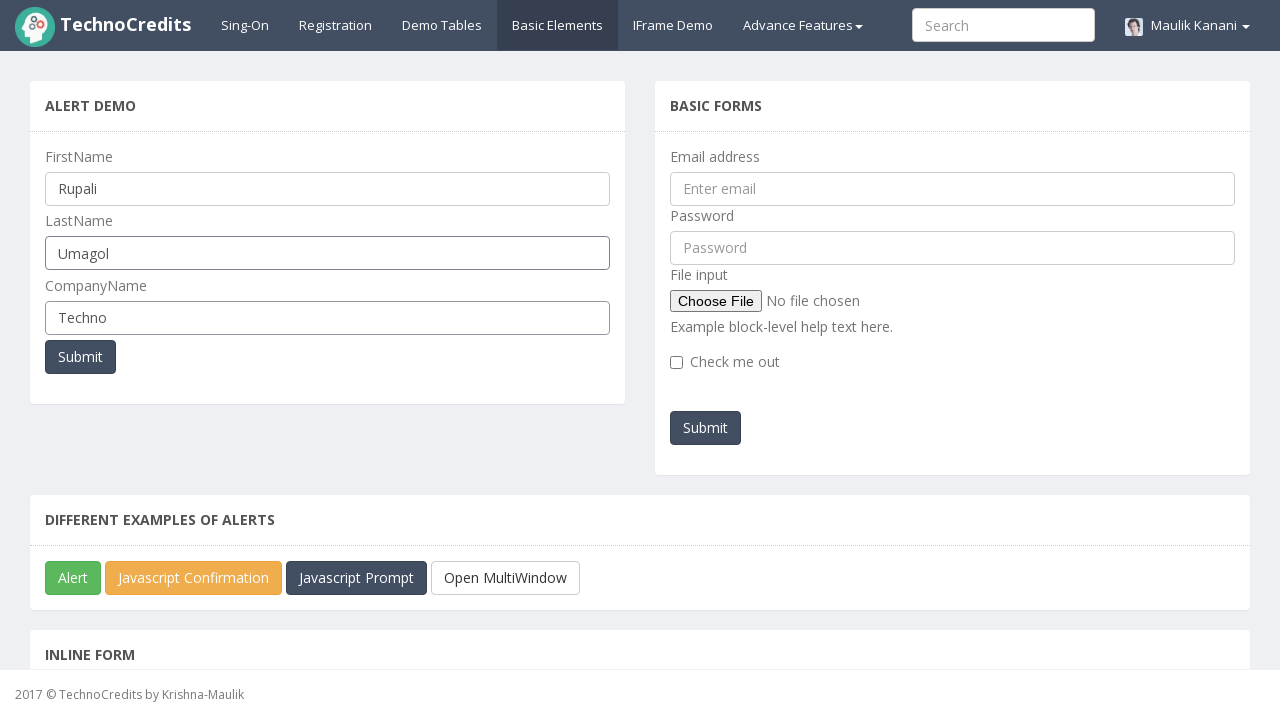

Clicked submit button at (80, 357) on xpath=//button[@type='submit']
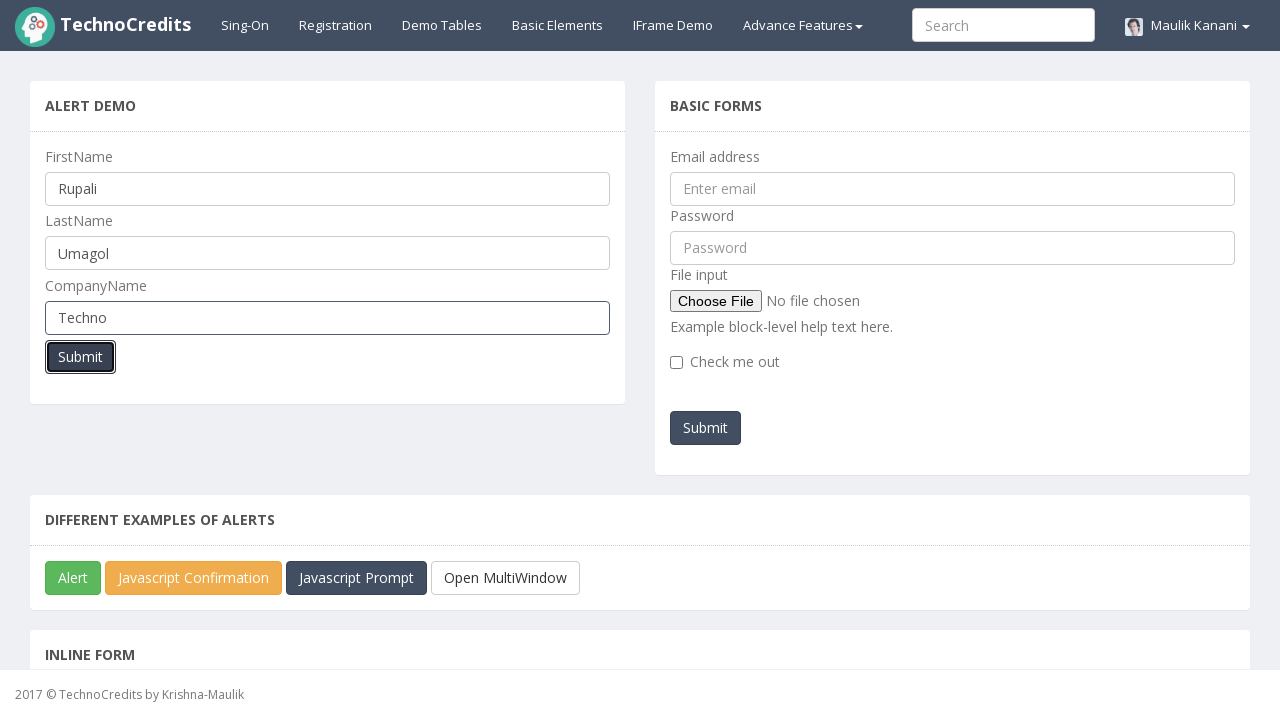

Set up alert handler to accept dialog
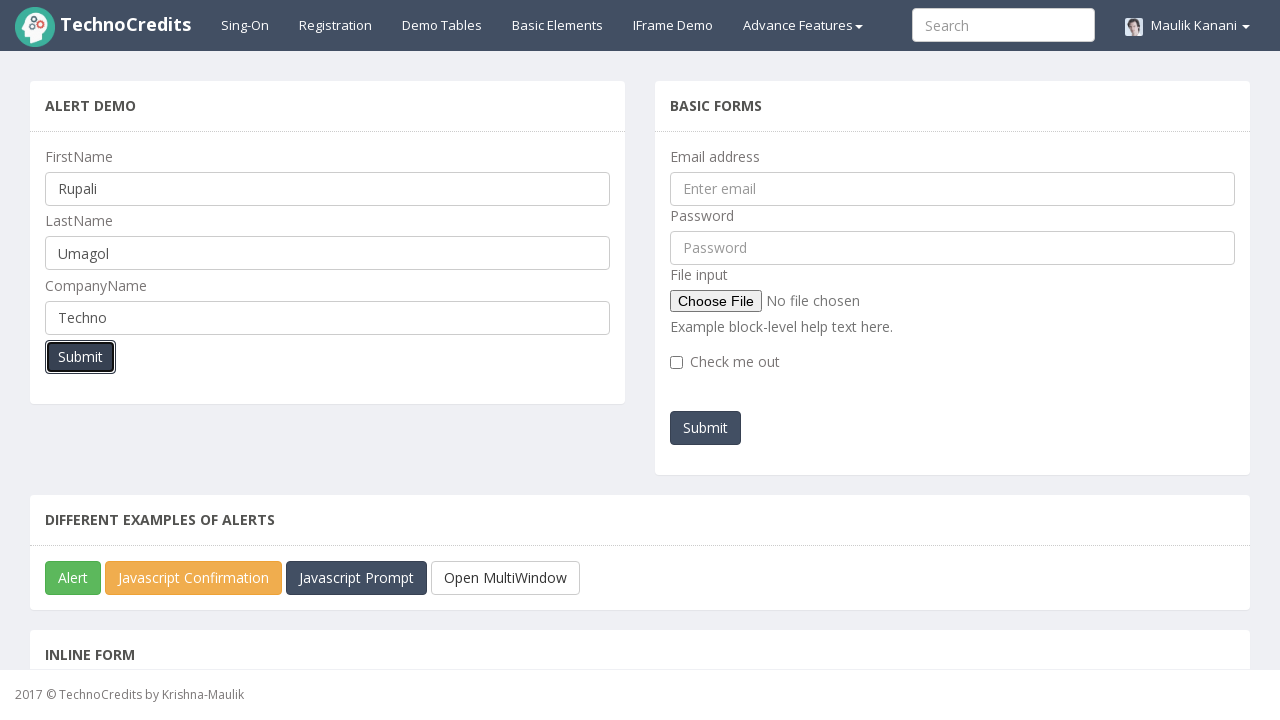

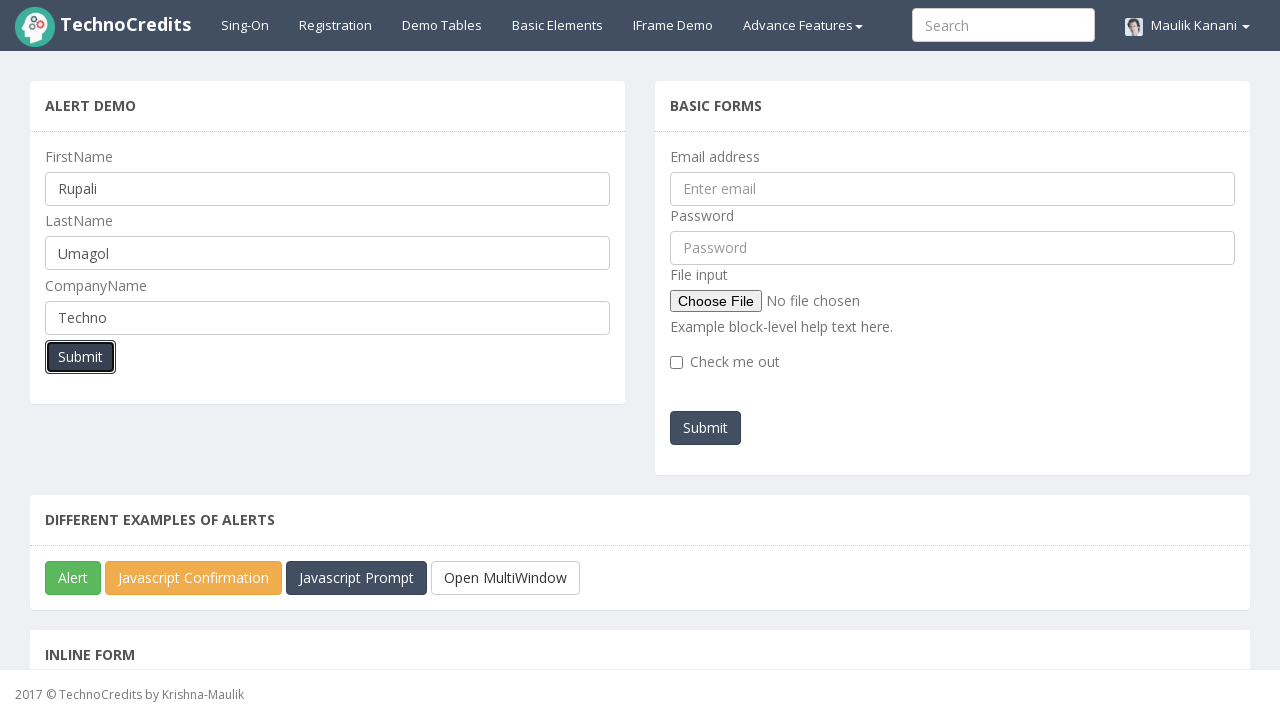